Tests highlighting an element on the page by changing its style to add a red dashed border, waiting briefly, then reverting the style back to original.

Starting URL: http://the-internet.herokuapp.com/large

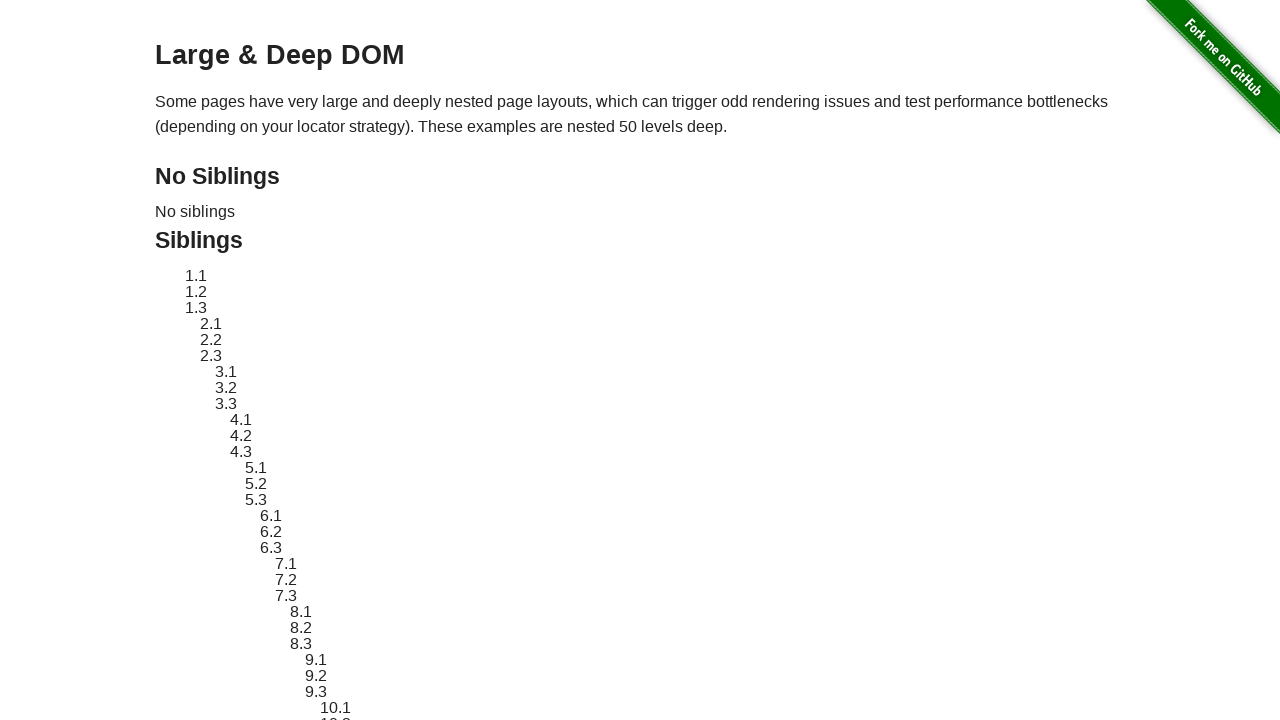

Located target element #sibling-2.3
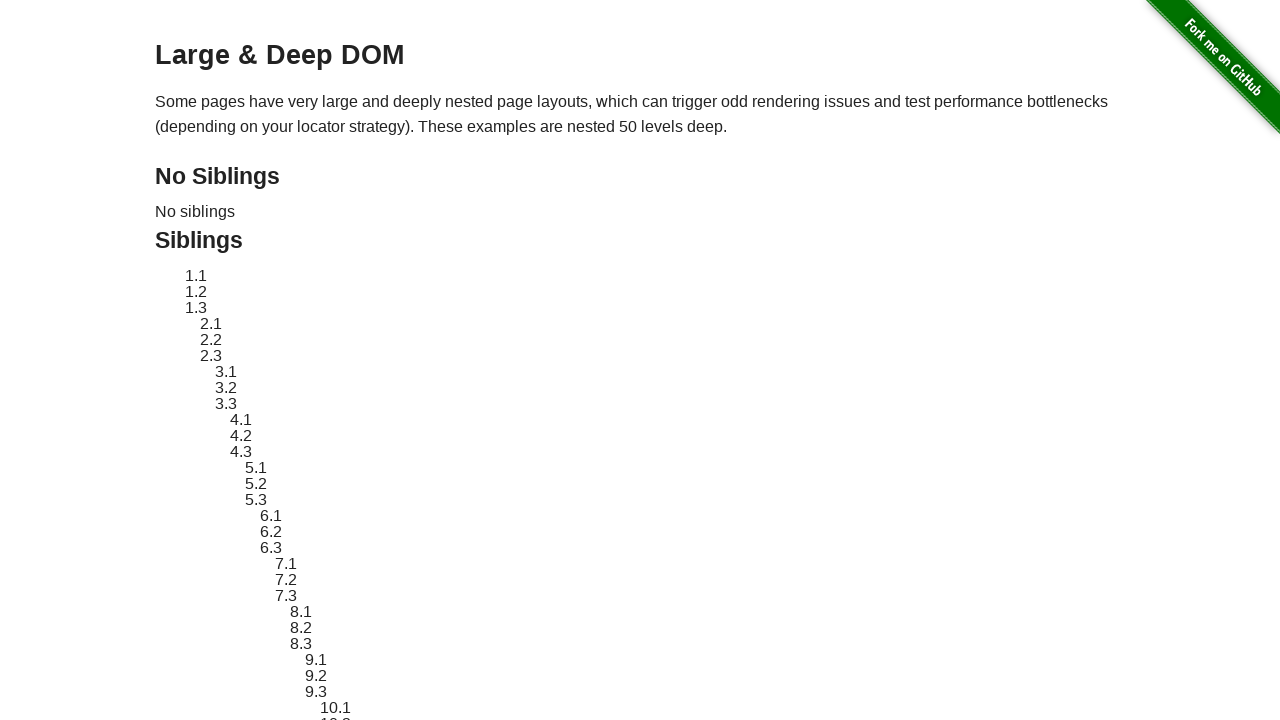

Target element is now visible
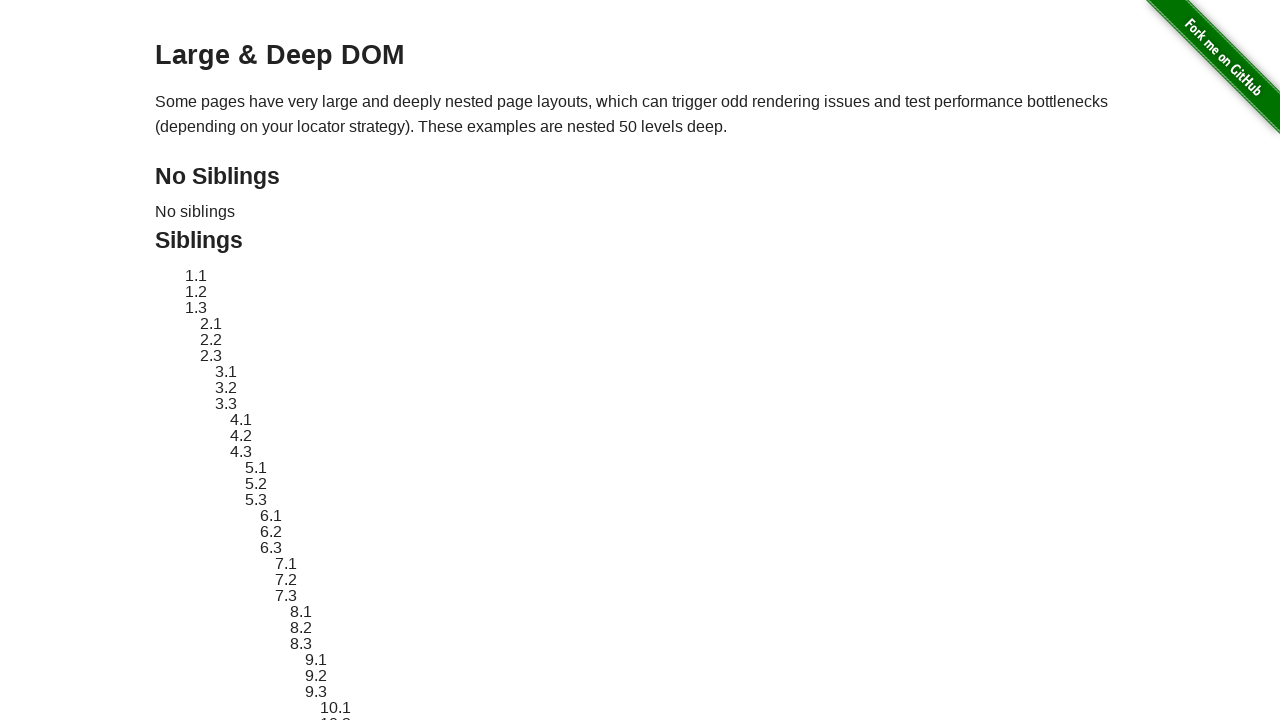

Retrieved original style attribute
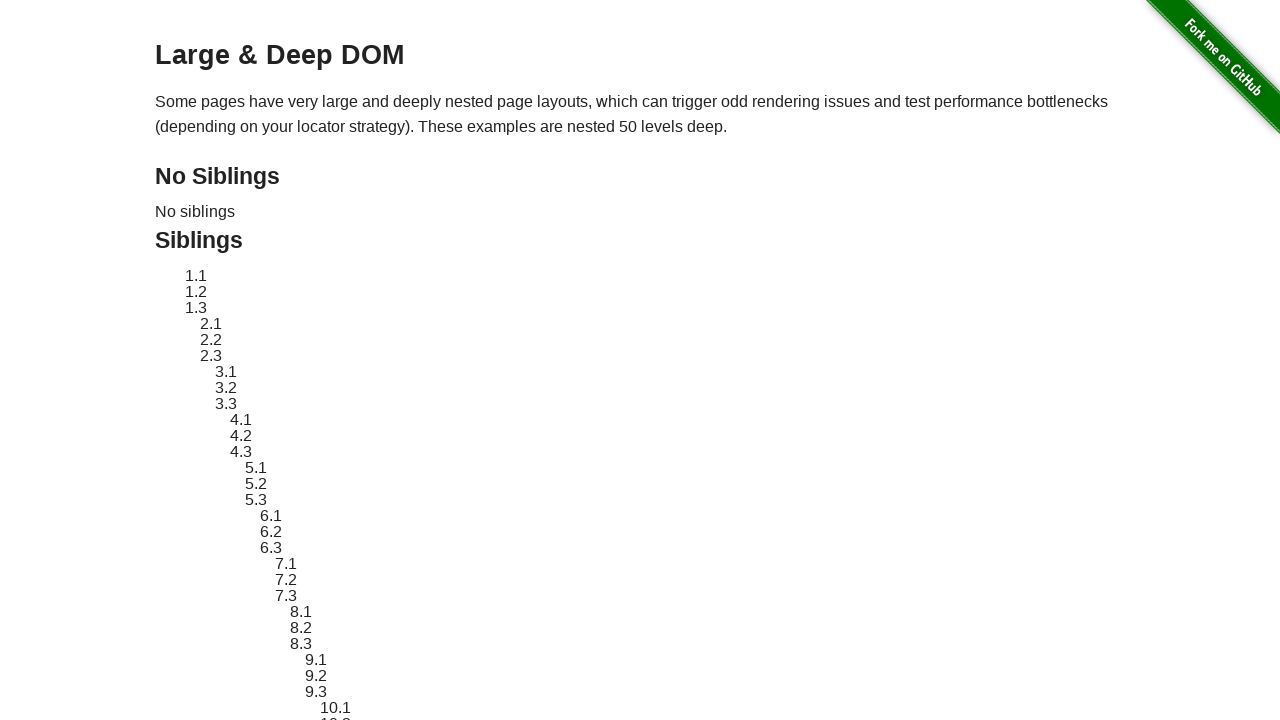

Applied red dashed border highlight to target element
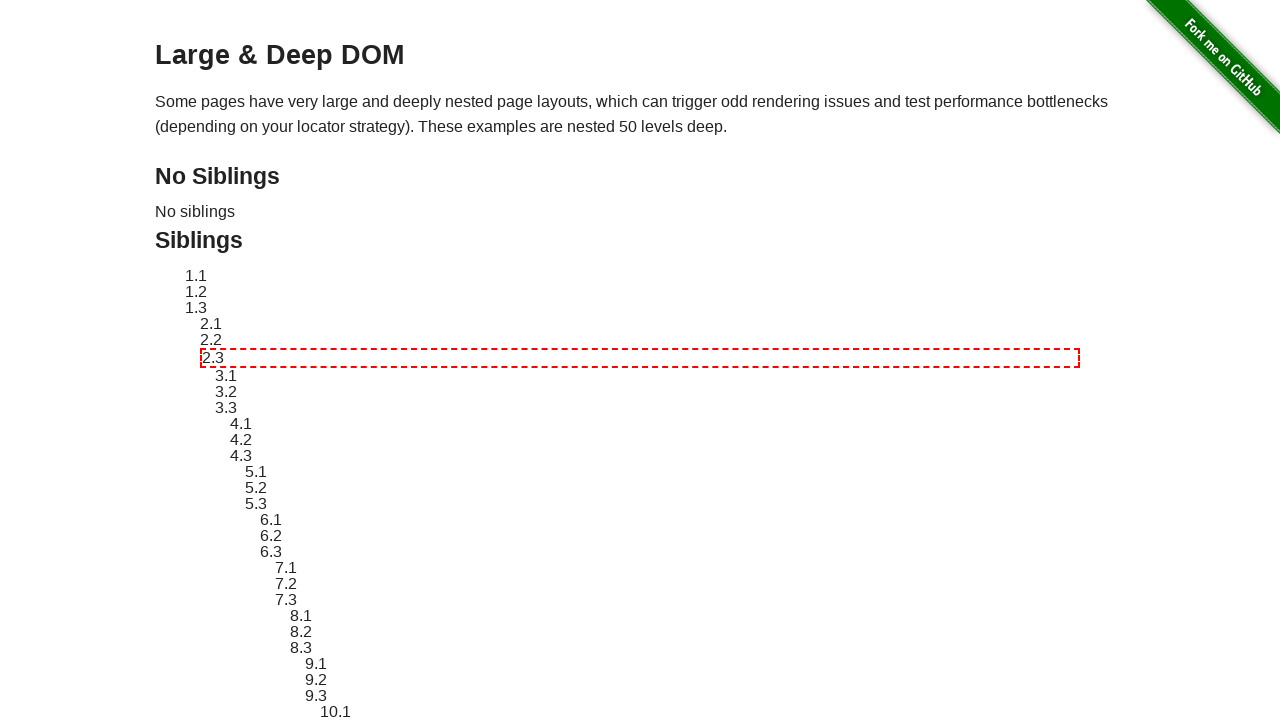

Waited 2 seconds to display the highlight effect
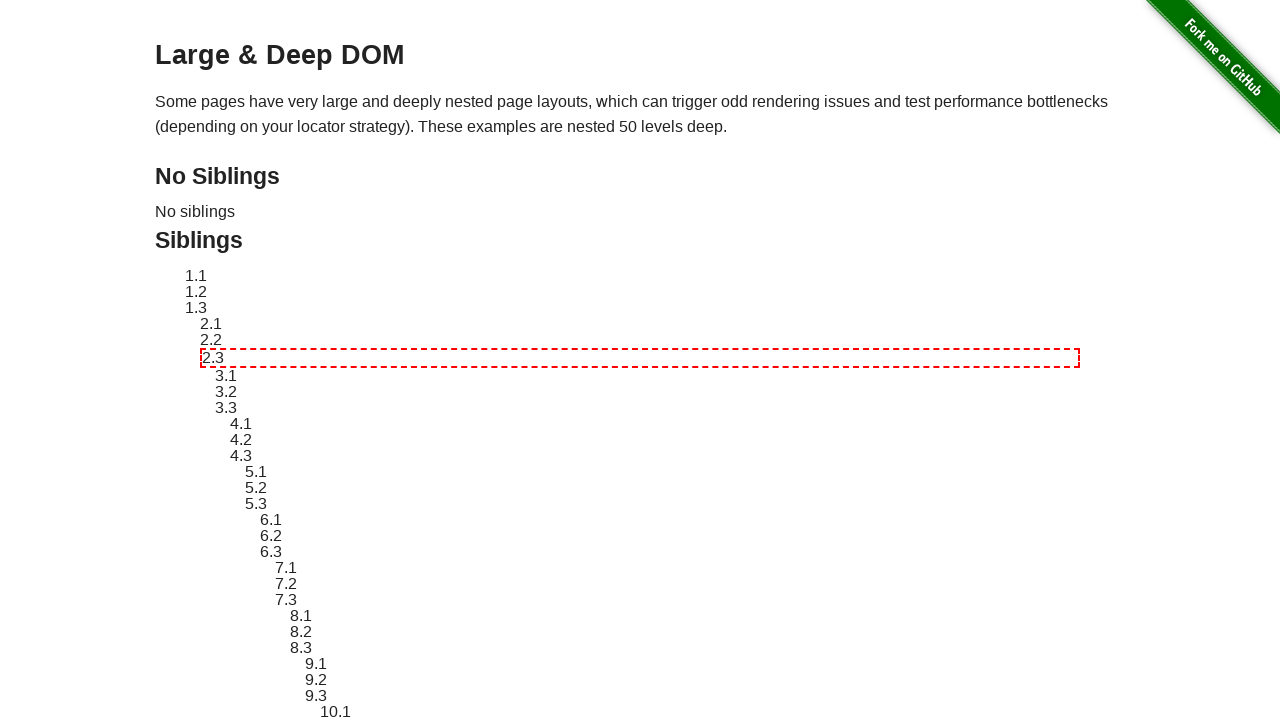

Reverted target element style to original
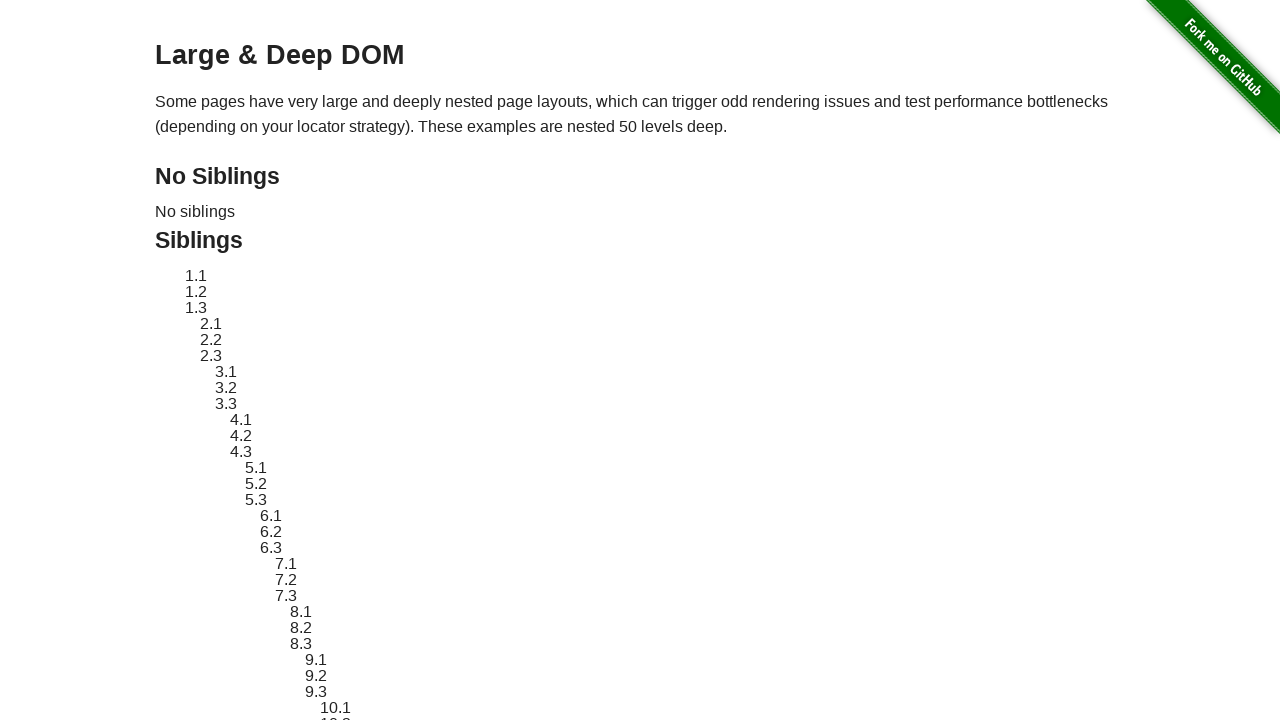

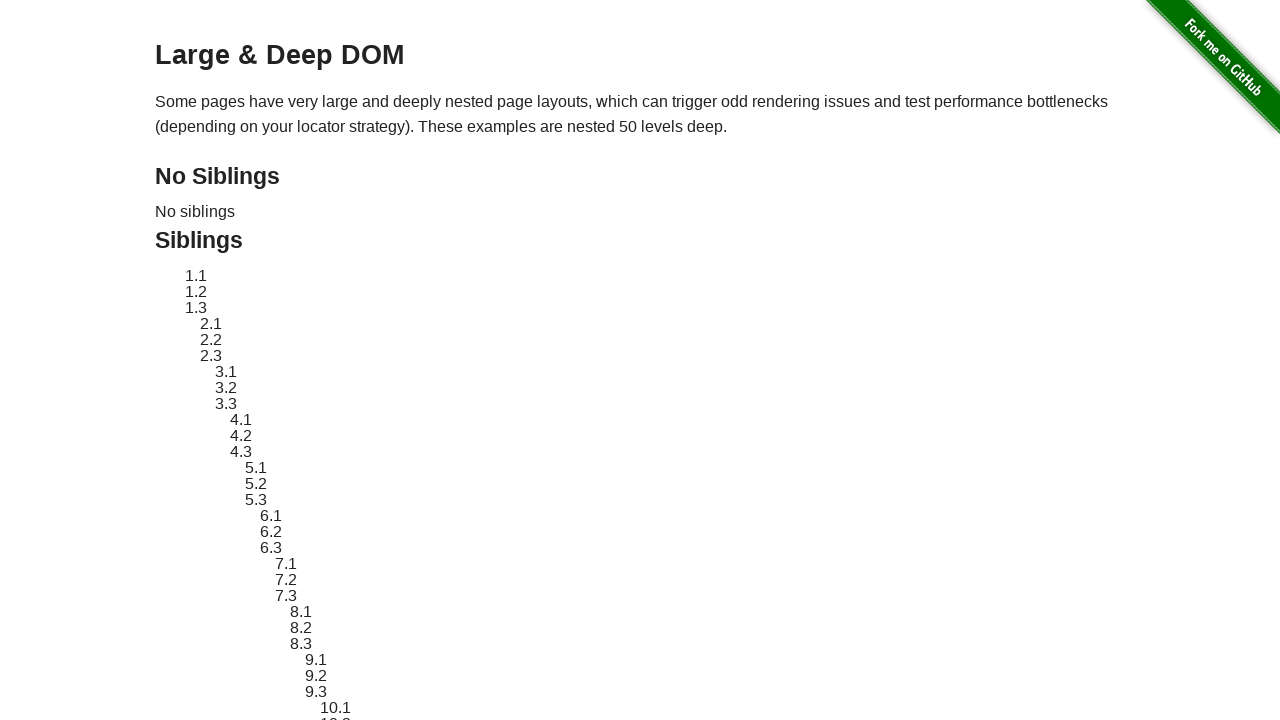